Tests Firefox Monitor's breach check functionality by entering an email address into the search form and submitting it to check if the email has been involved in known data breaches.

Starting URL: https://monitor.firefox.com/

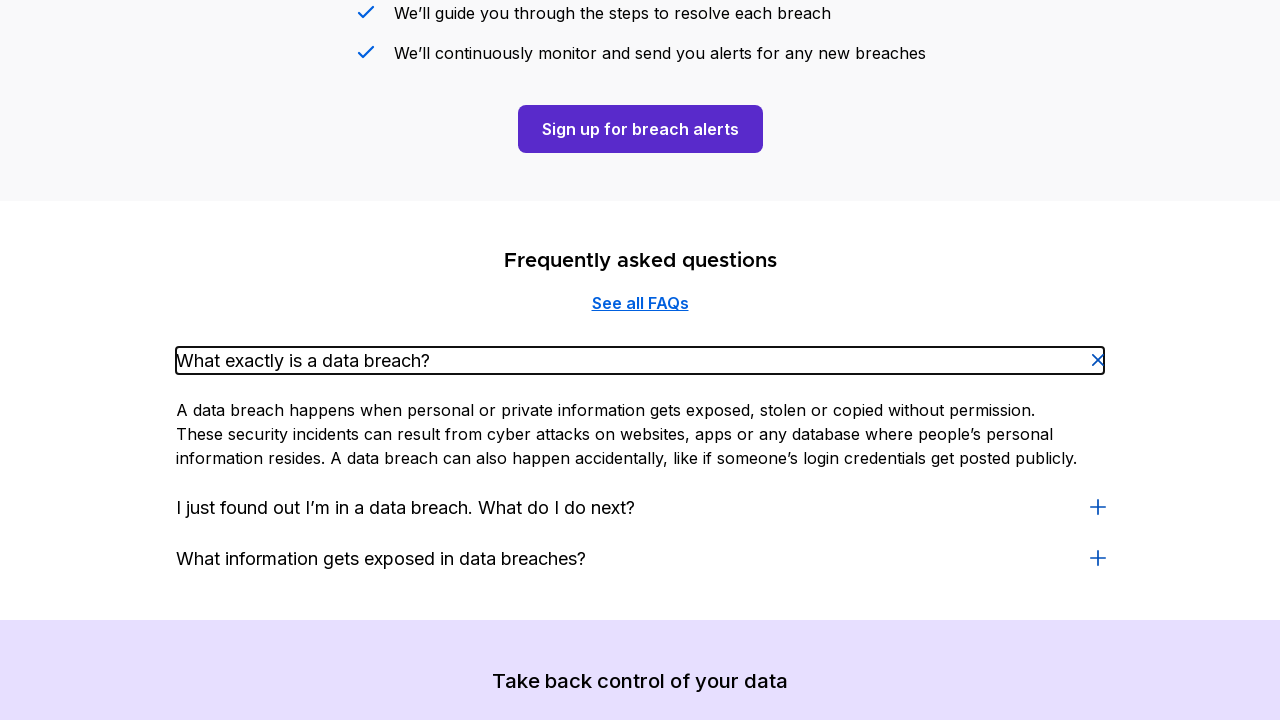

Waited for email input field to be available
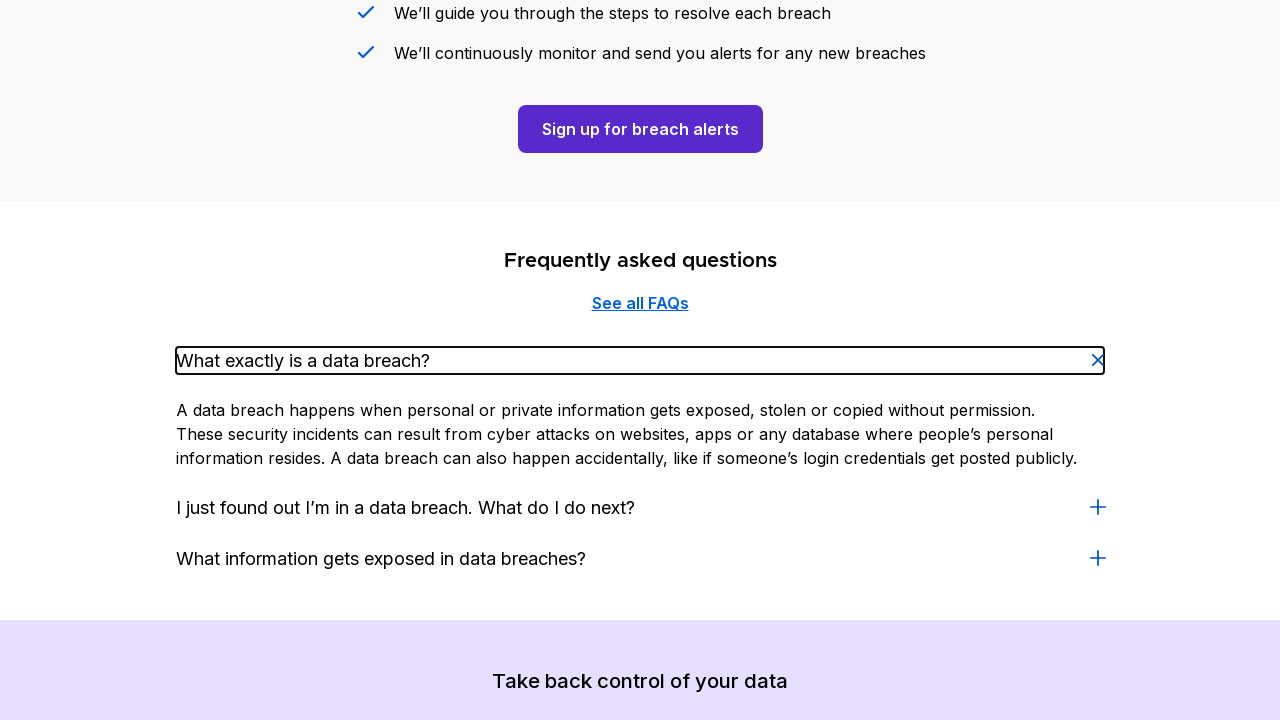

Entered email address 'testcheck2024@gmail.com' into breach check form on input[type='email']
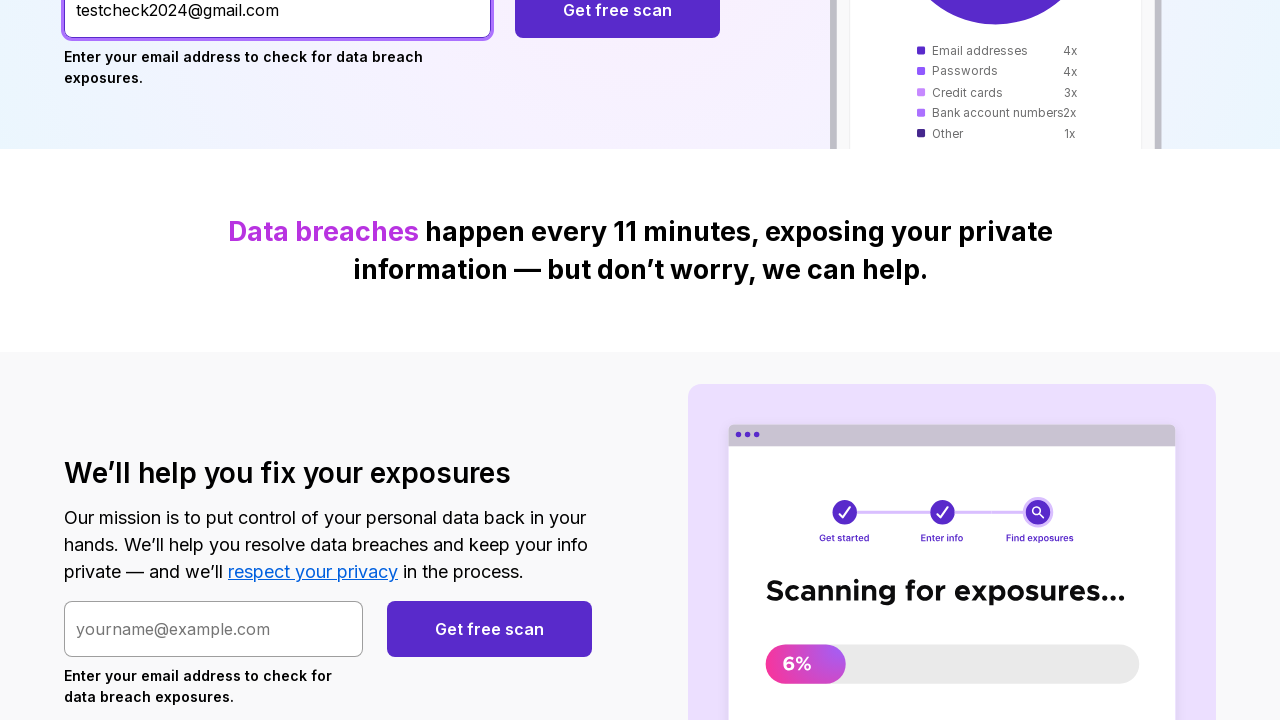

Clicked submit button to check for breaches at (618, 28) on button[type='submit']
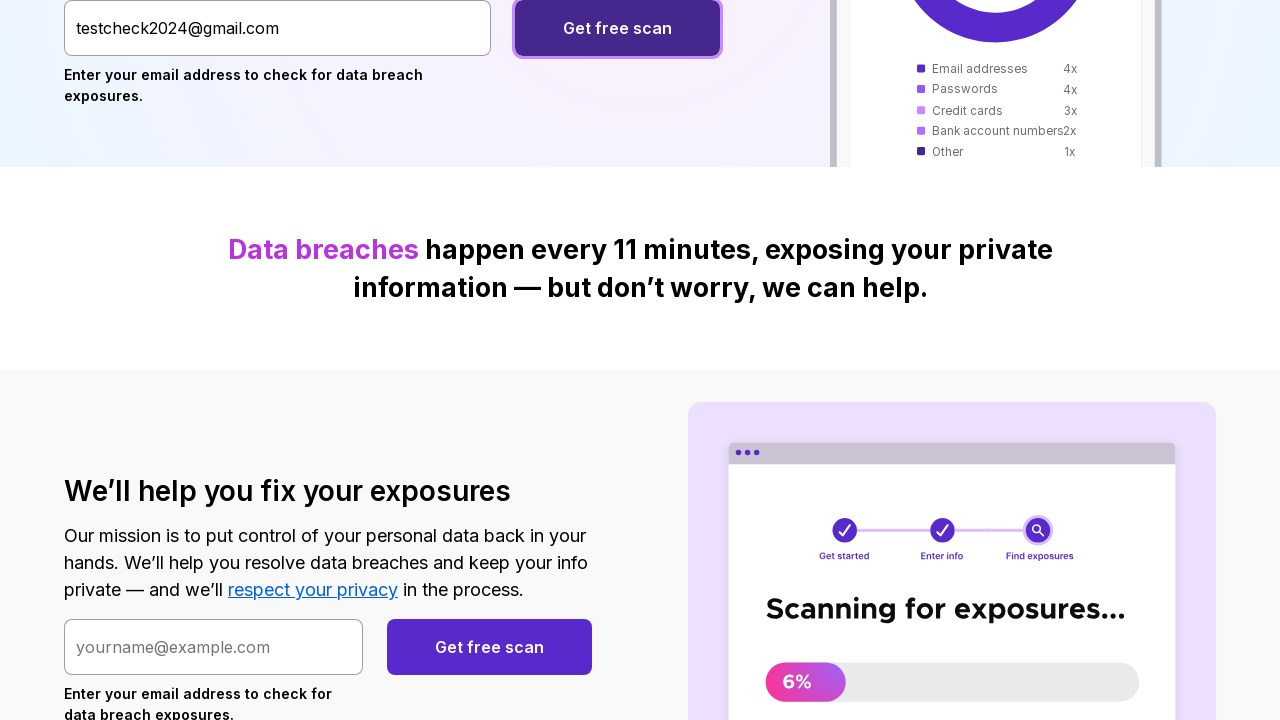

Breach check results loaded
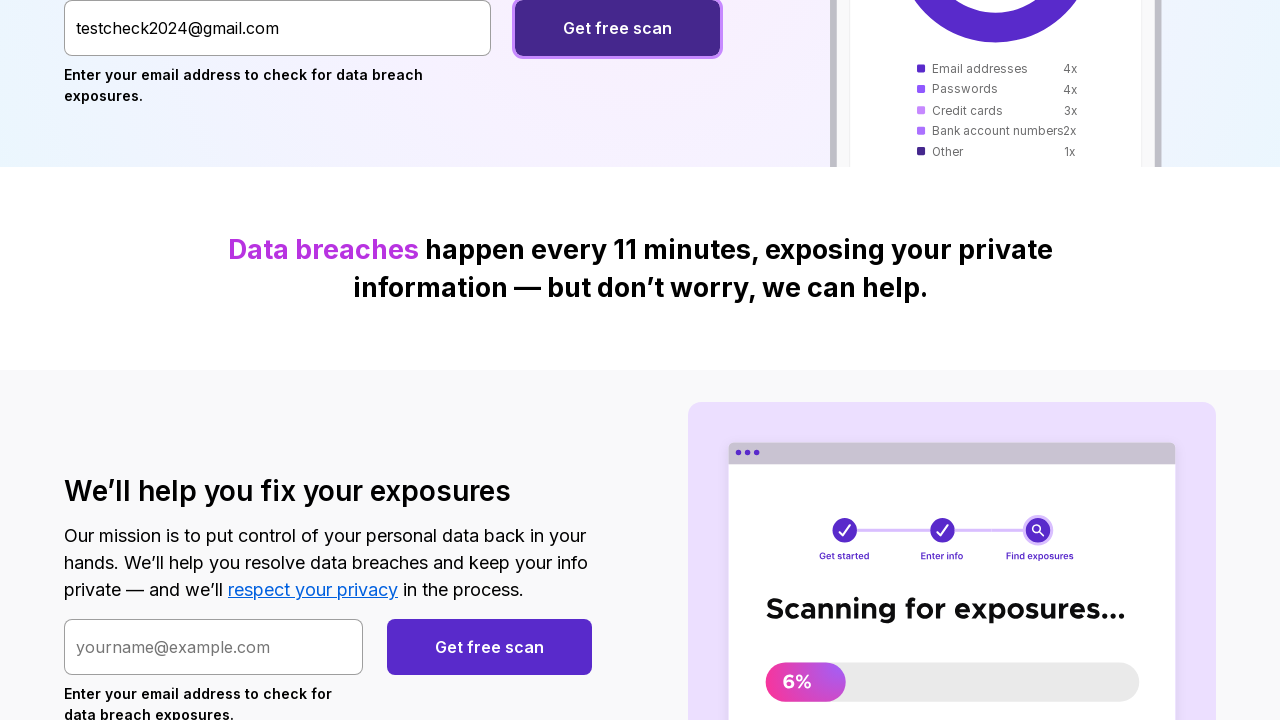

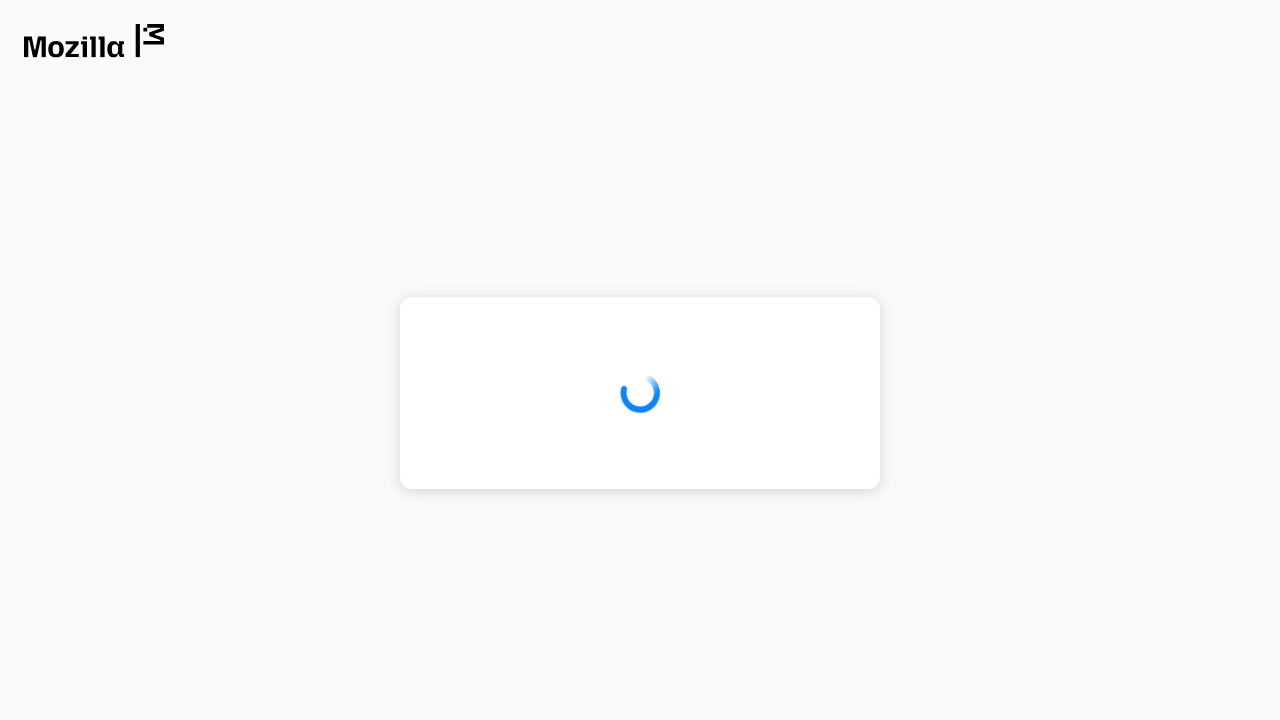